Tests the e-commerce cart functionality by filtering for Apple products, adding a product to the cart, and verifying the product appears in the cart.

Starting URL: https://bstackdemo.com/

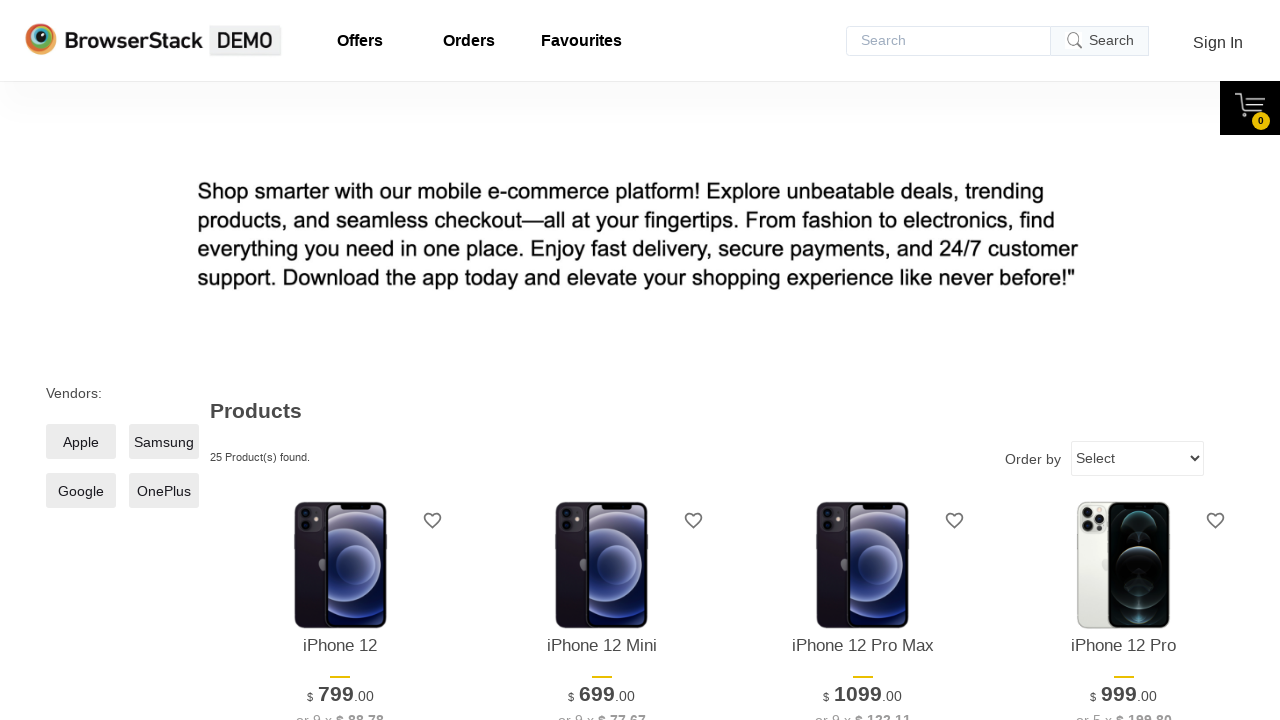

Set viewport size to 1280x1024
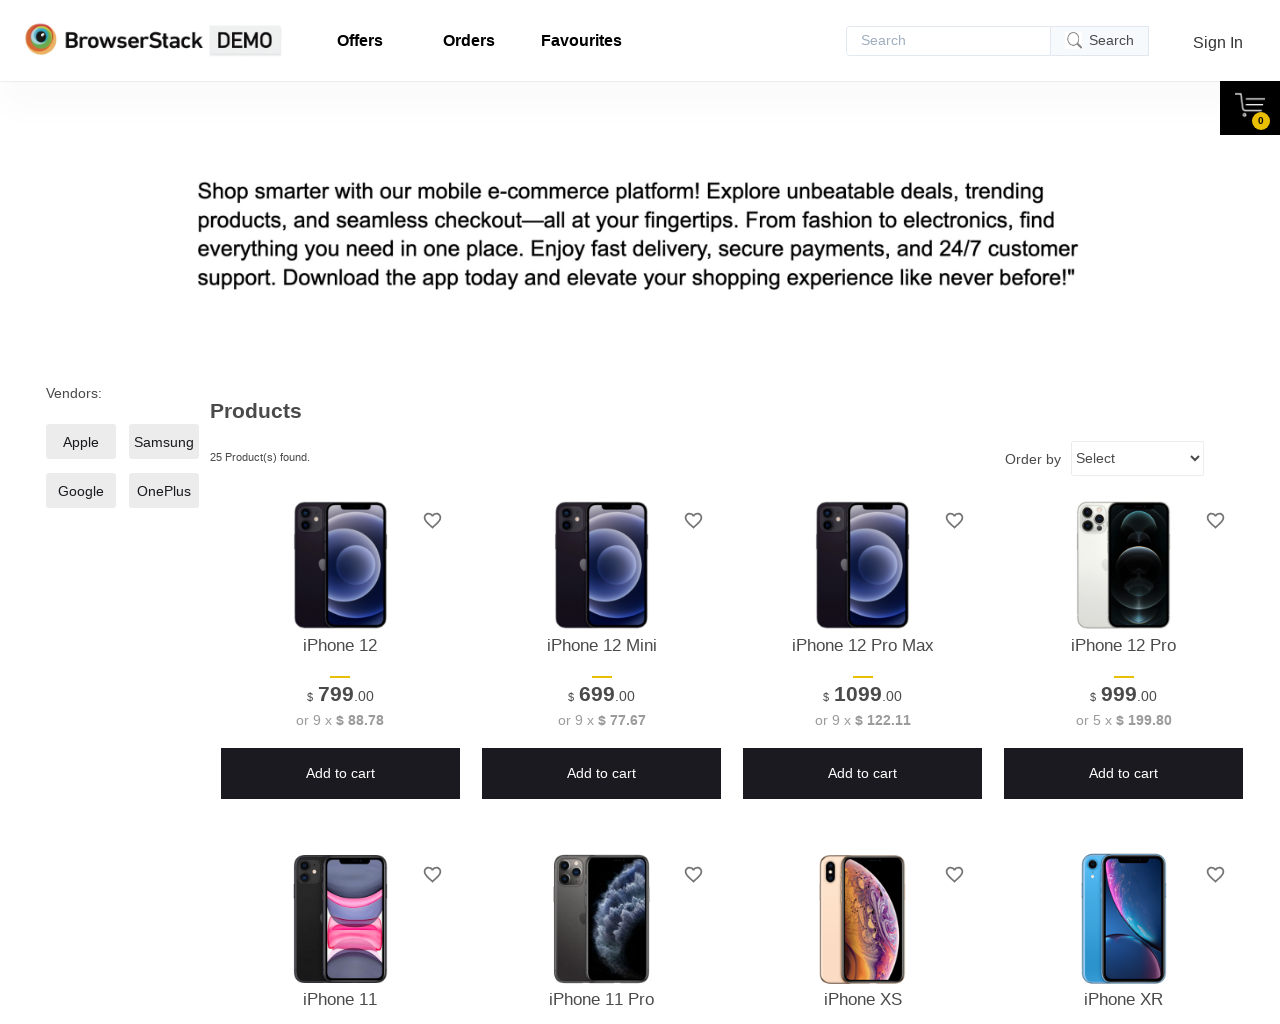

Waited for page to load with StackDemo title
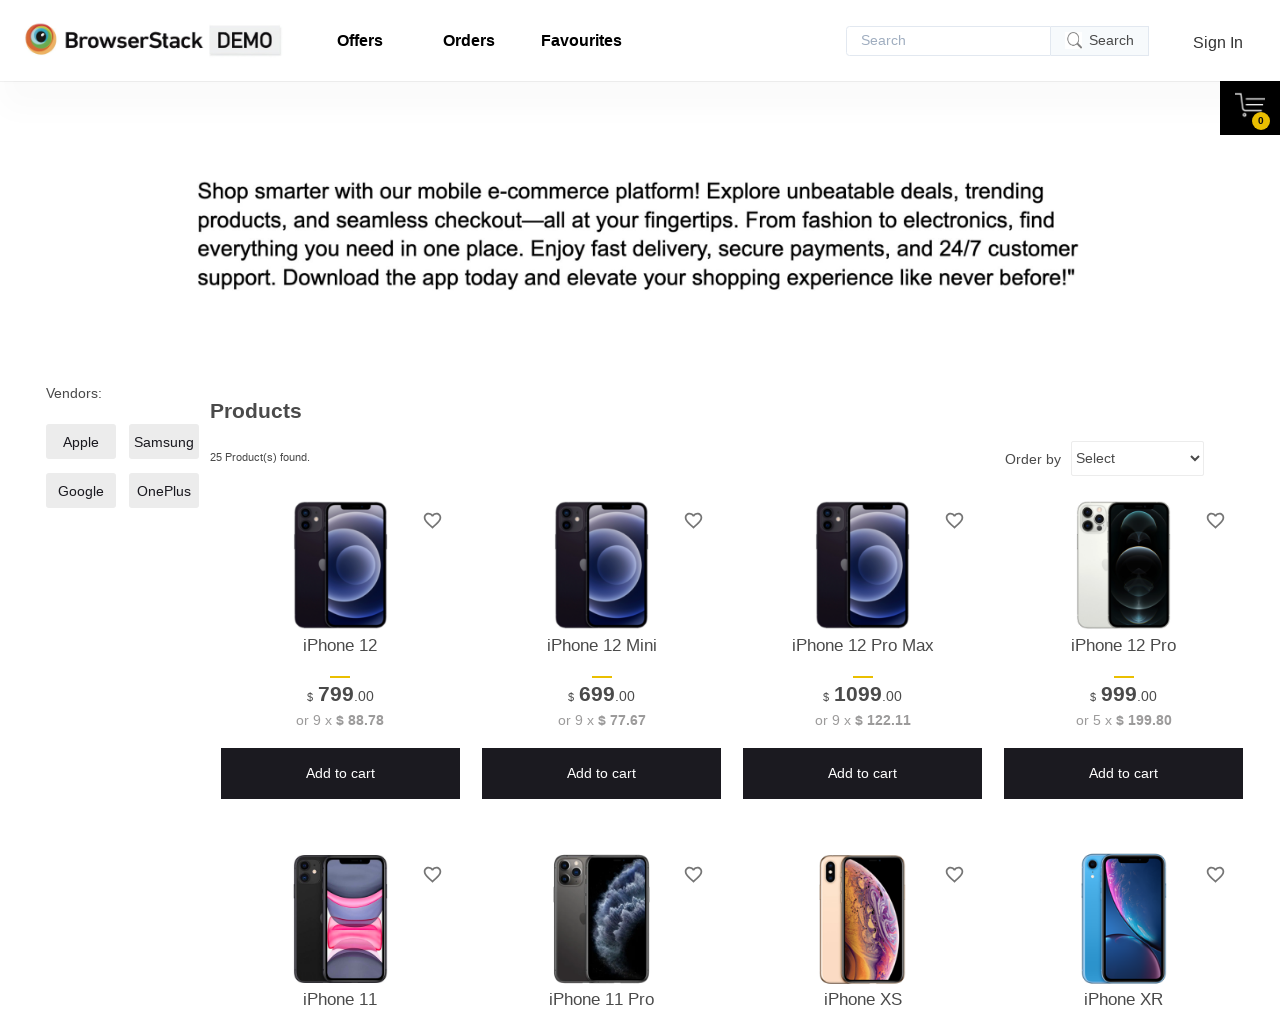

Clicked on Apple filter at (81, 442) on xpath=//span[normalize-space()="Apple"]
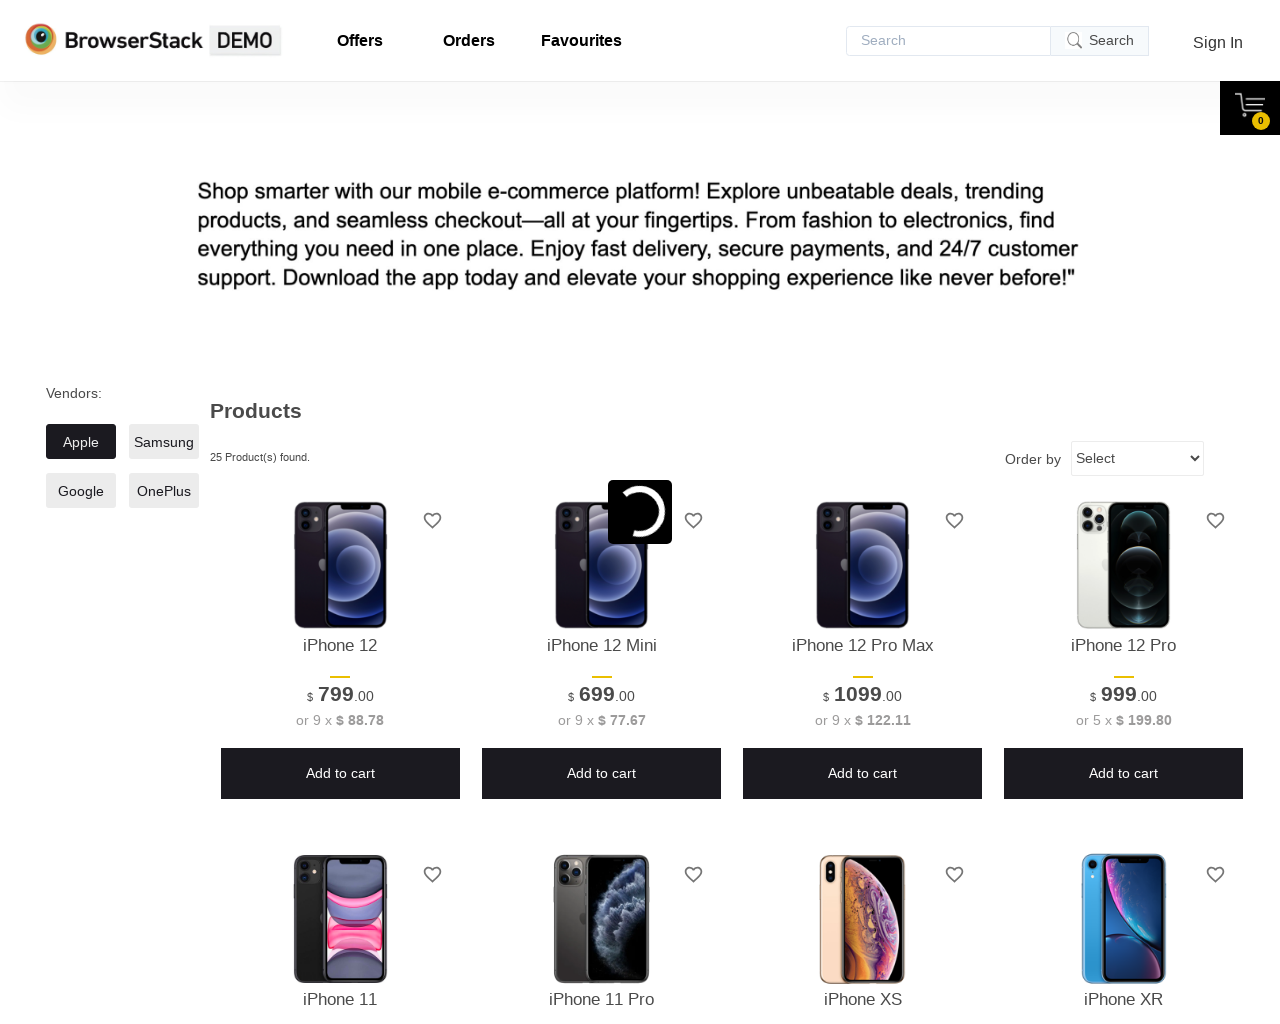

Waited for Apple products to be displayed
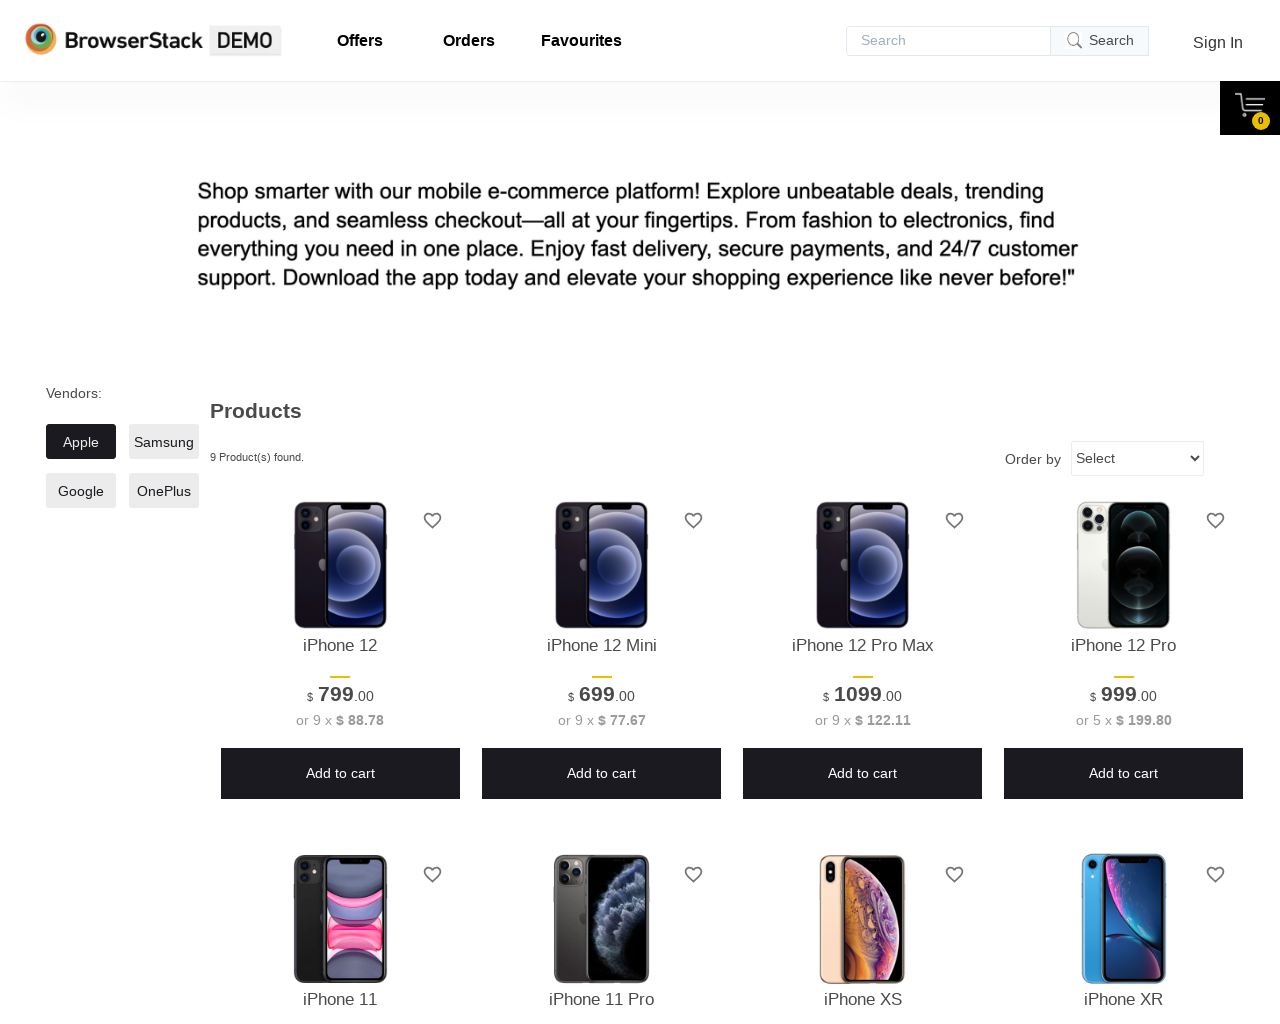

Retrieved product name: 'iPhone 12 Pro Max'
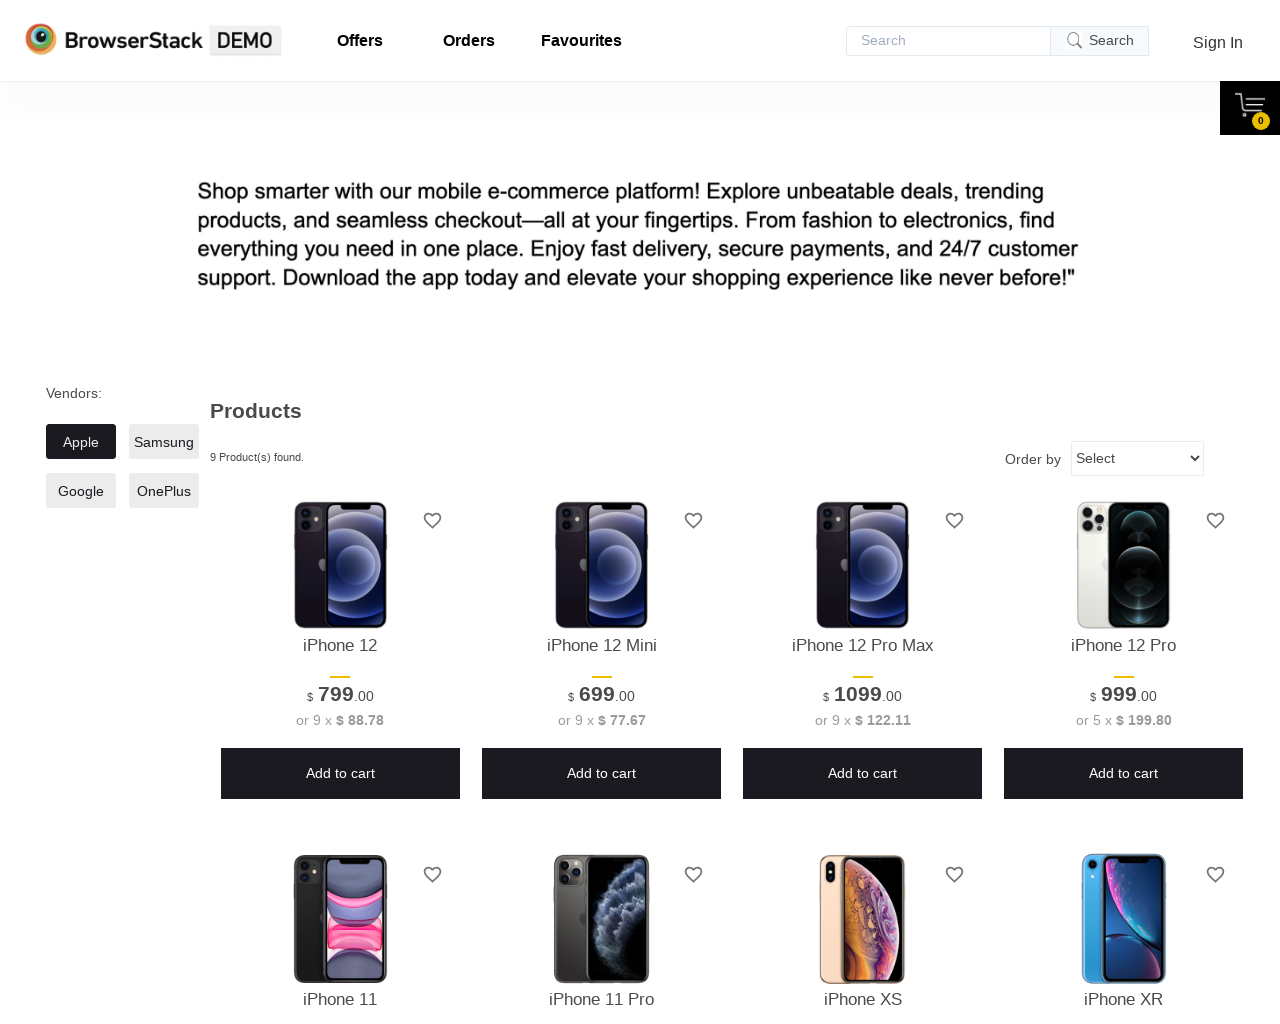

Clicked 'Add to cart' button for the third Apple product at (863, 774) on (//div[@class="shelf-item__buy-btn"])[3]
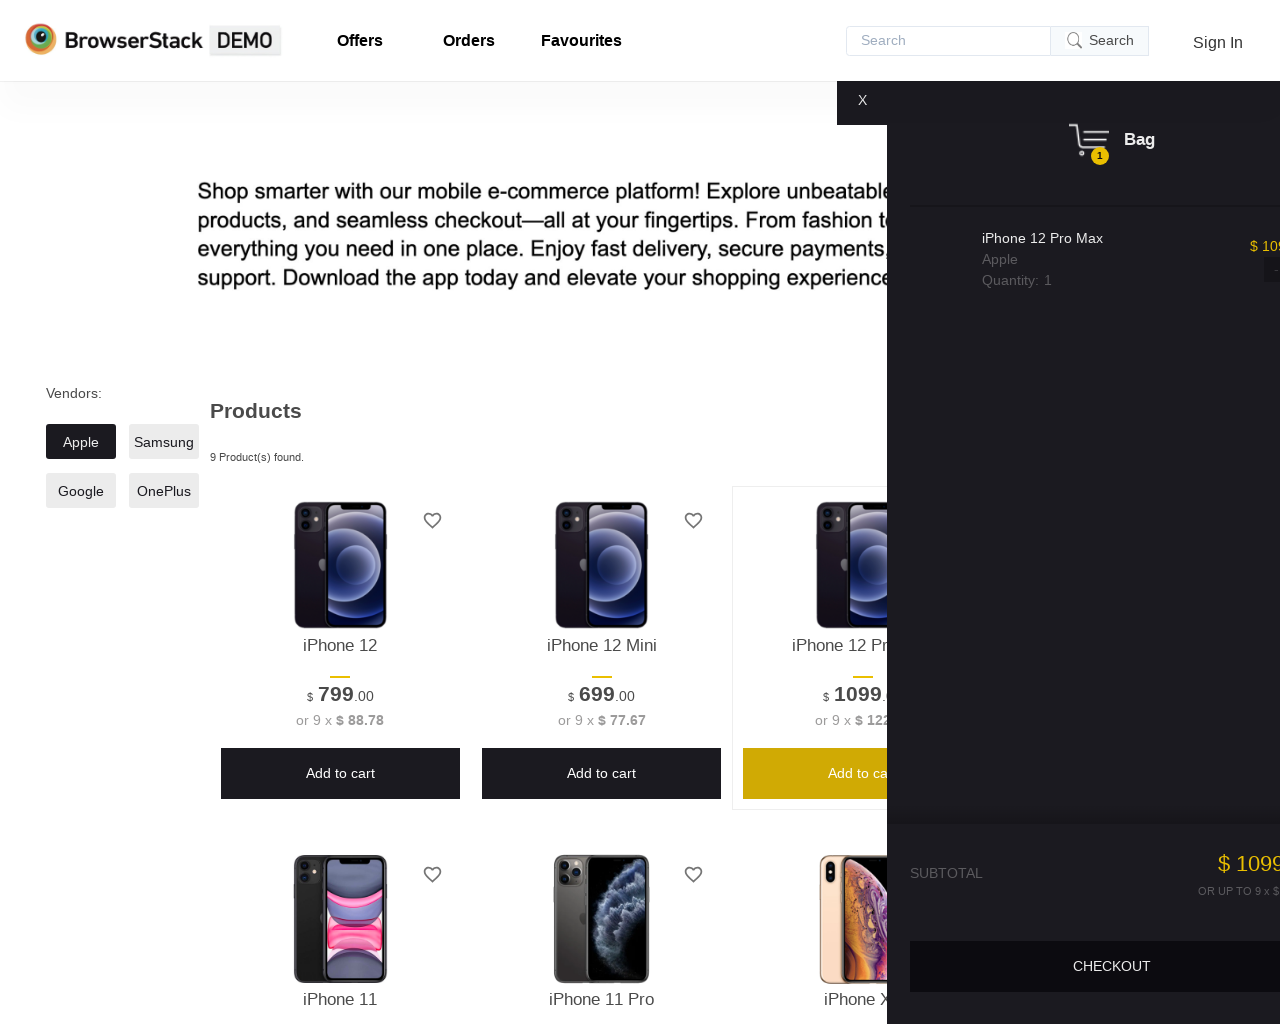

Waited for cart pane to be displayed
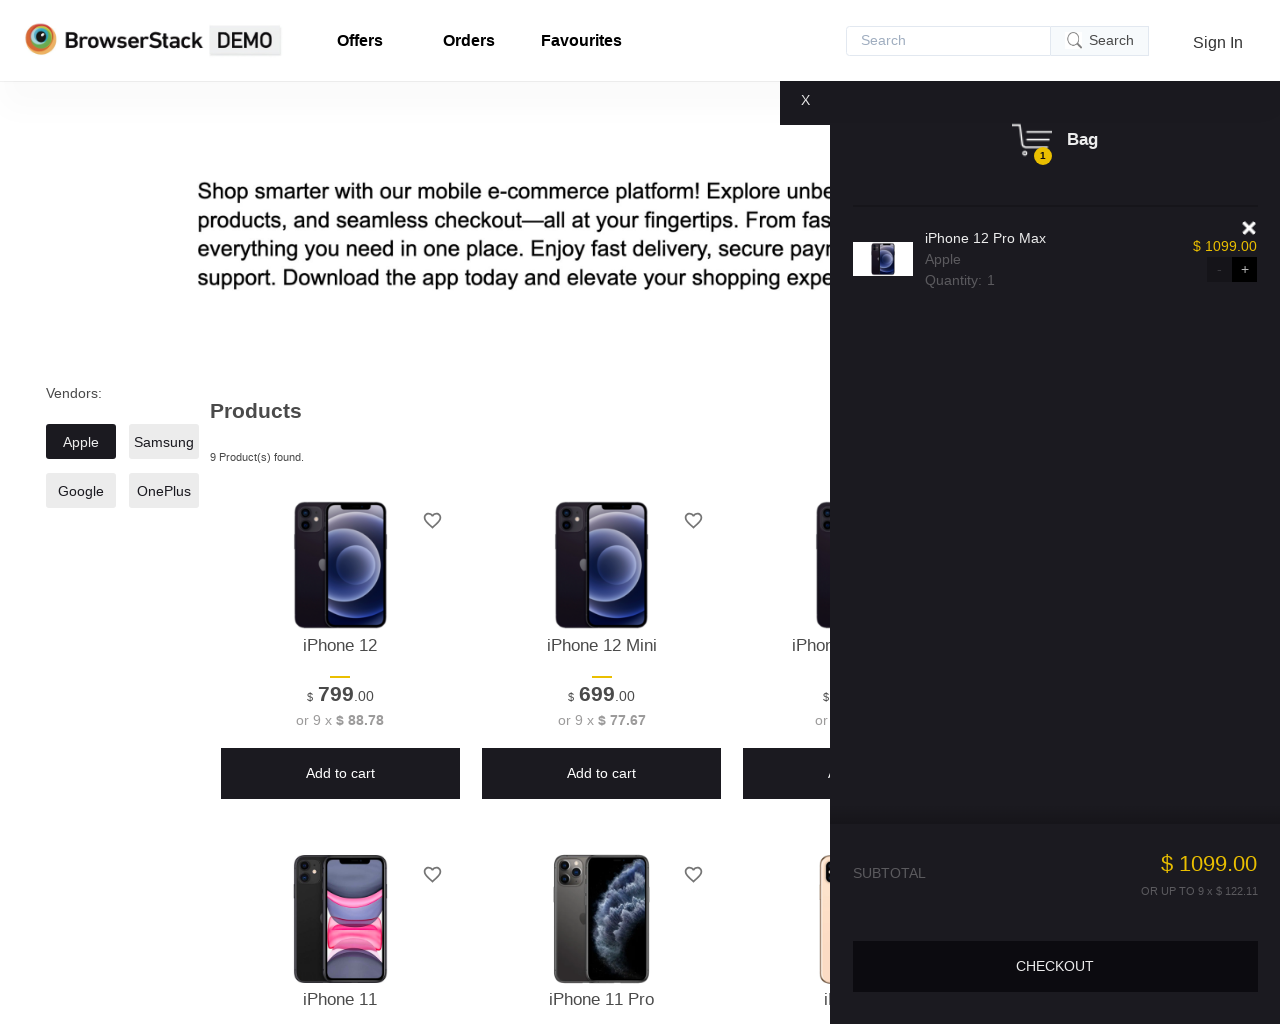

Retrieved product name from cart: 'iPhone 12 Pro Max'
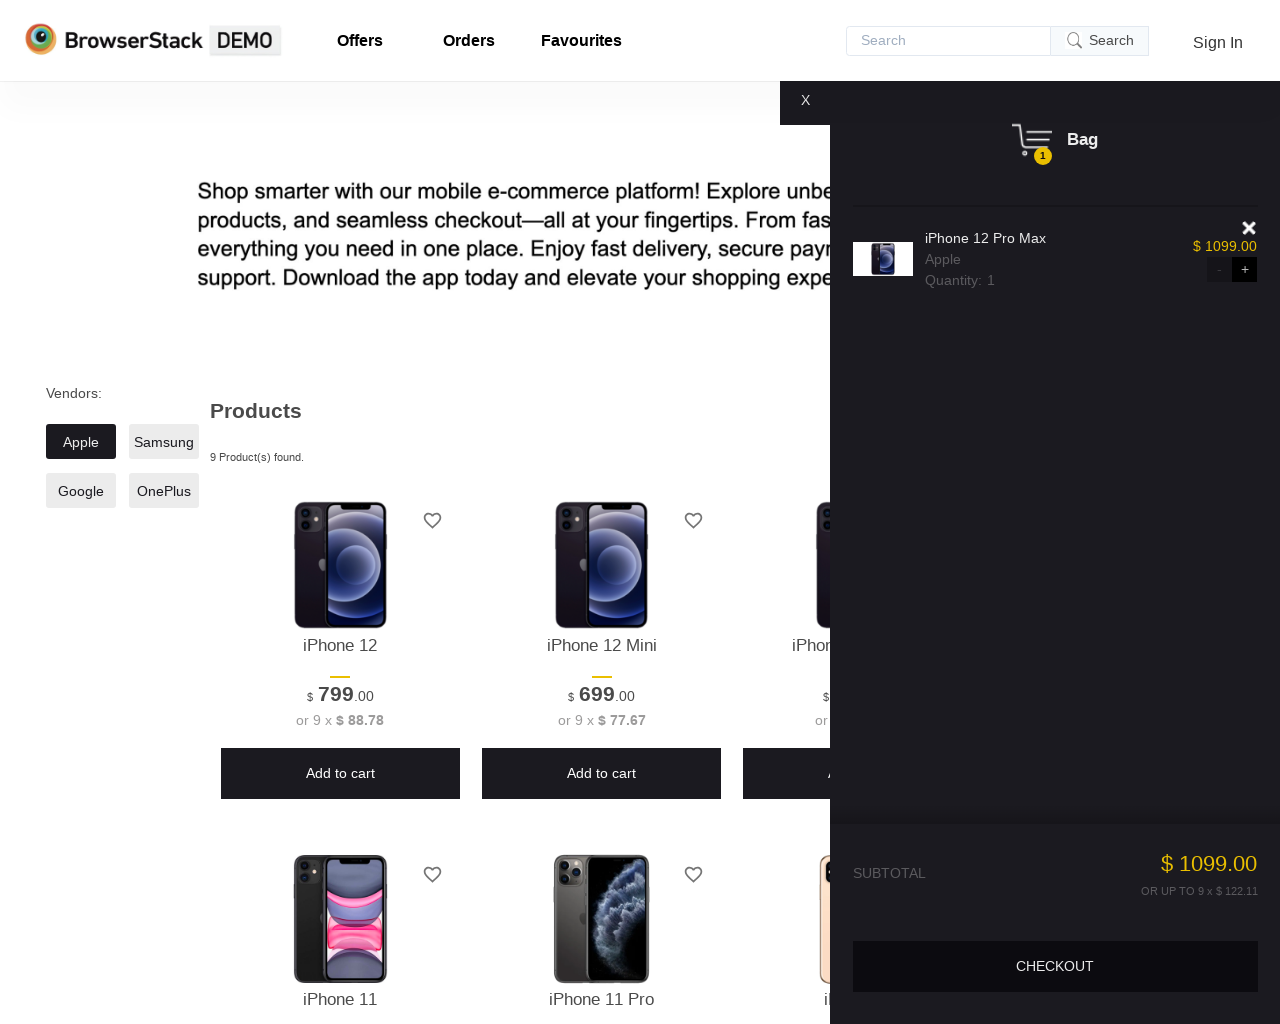

Verified product was correctly added to cart
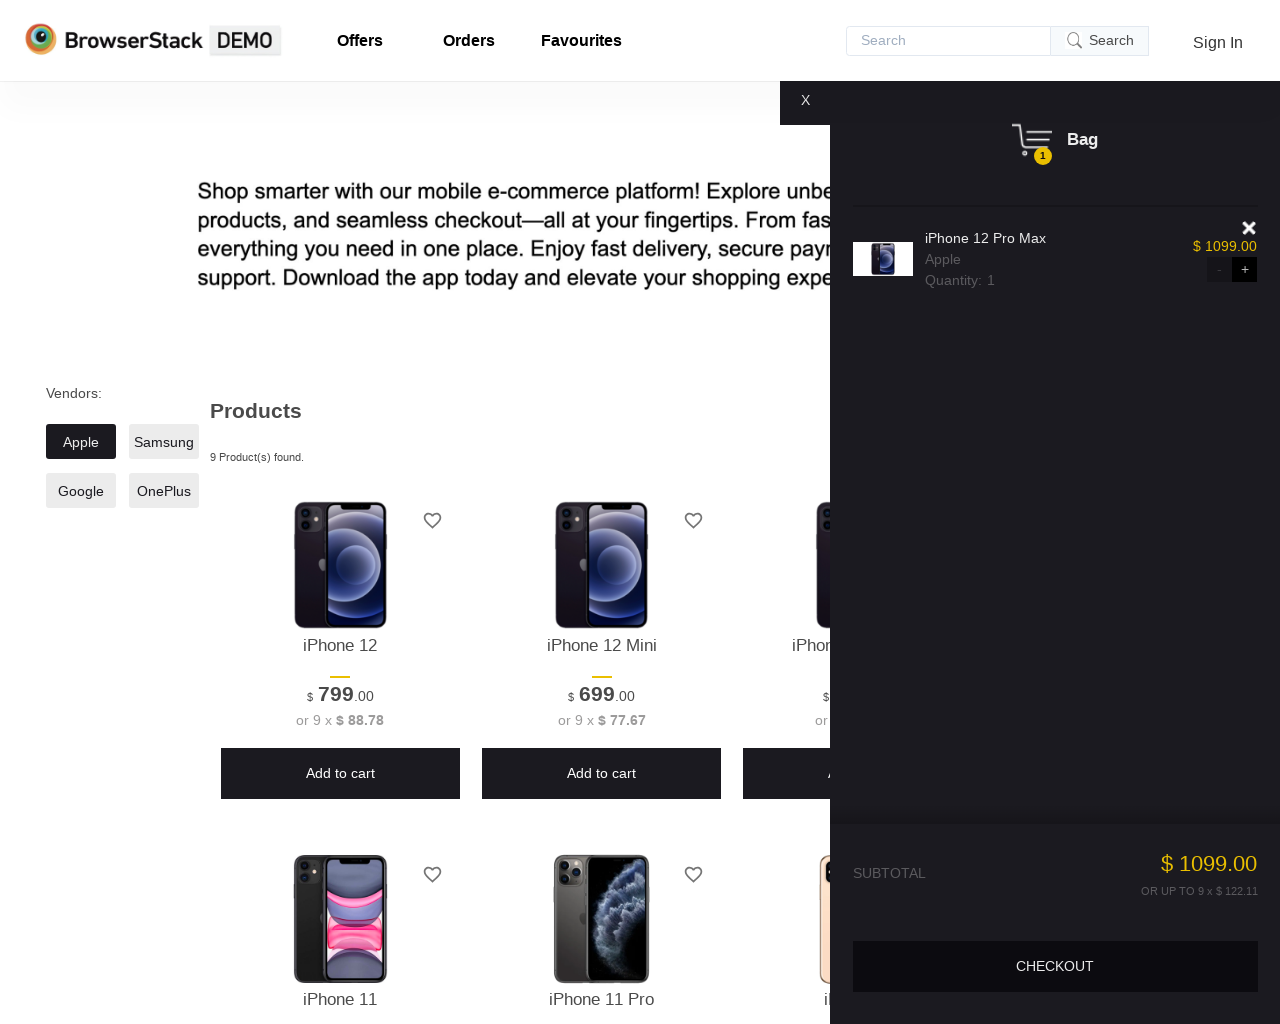

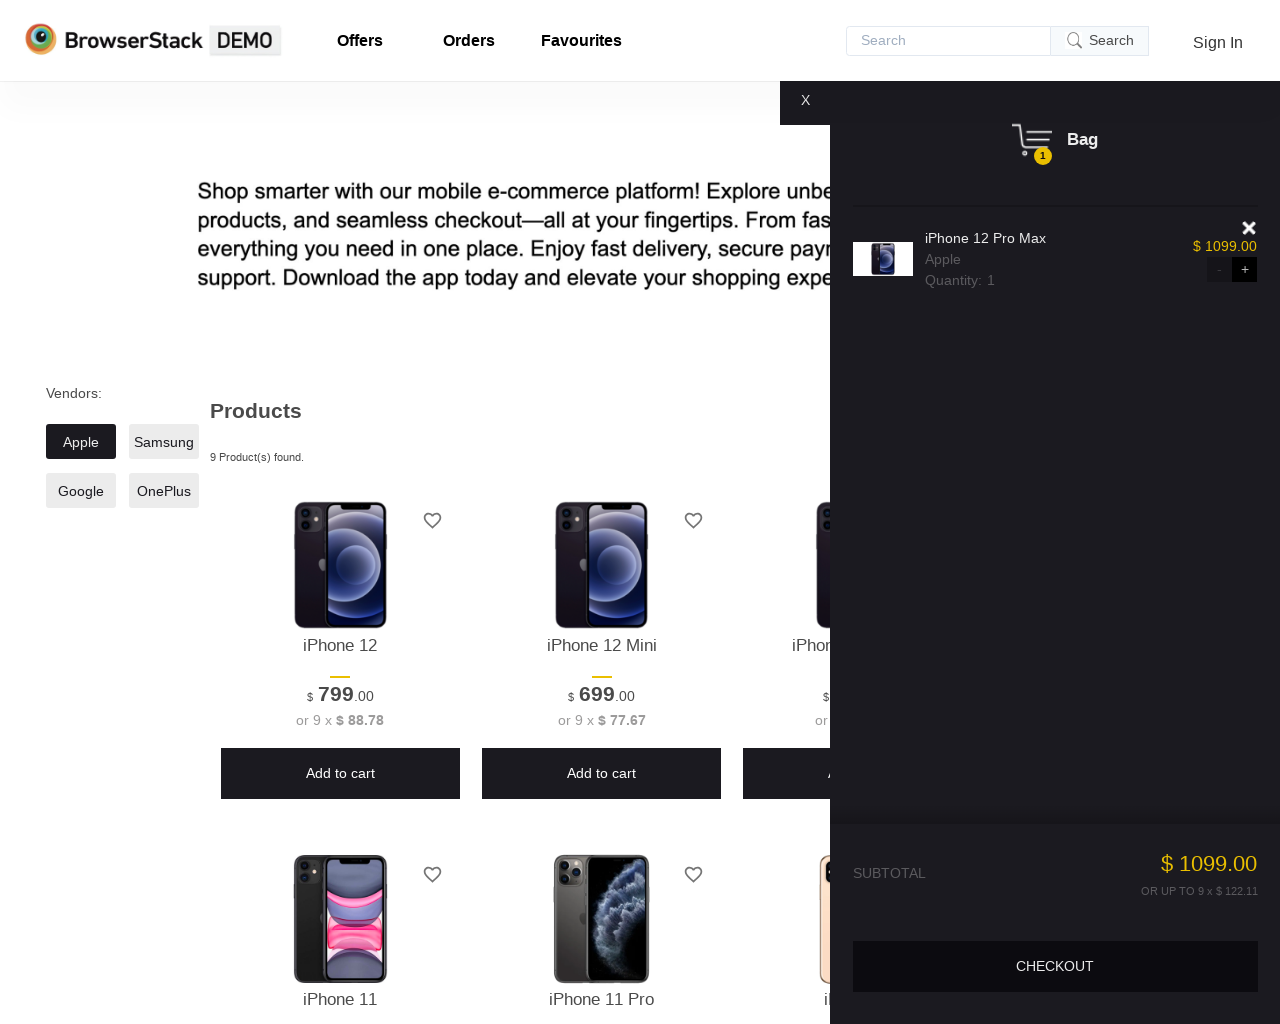